Tests table column sorting functionality by clicking on the first column header and verifying that the items are displayed in sorted order.

Starting URL: https://rahulshettyacademy.com/seleniumPractise/#/offers

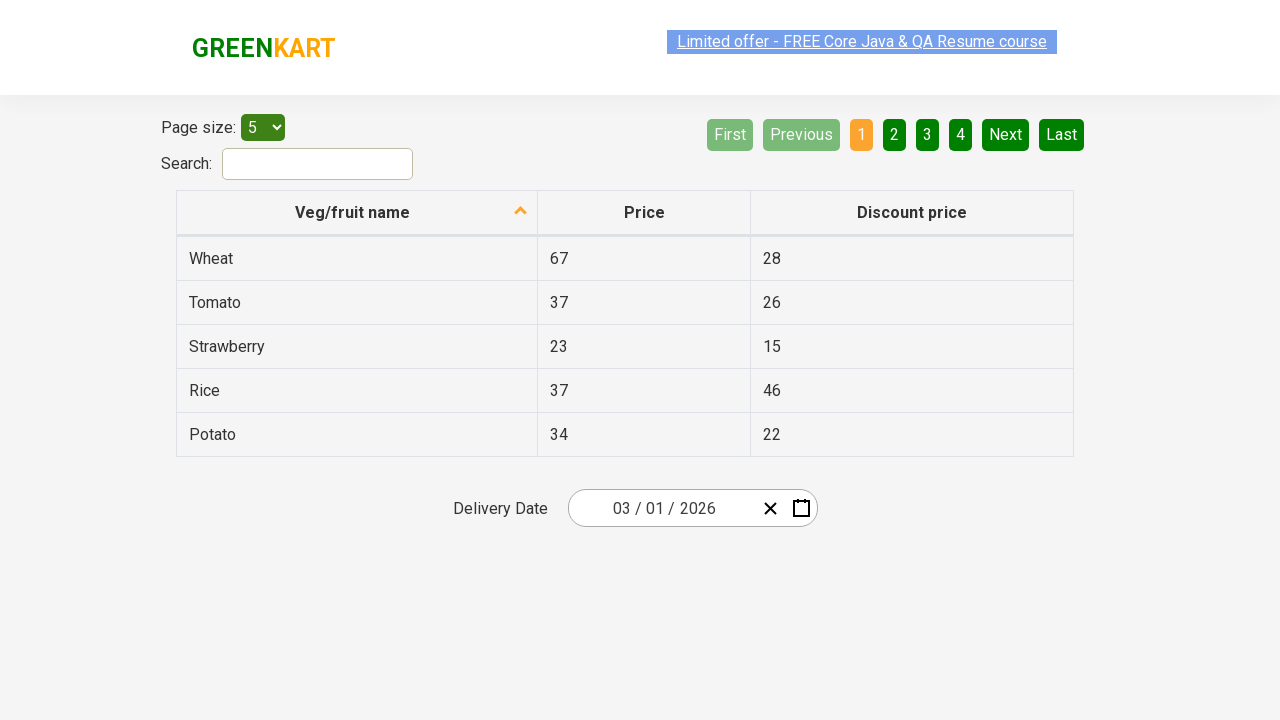

Clicked first column header to sort table at (357, 213) on xpath=//tr/th[1]
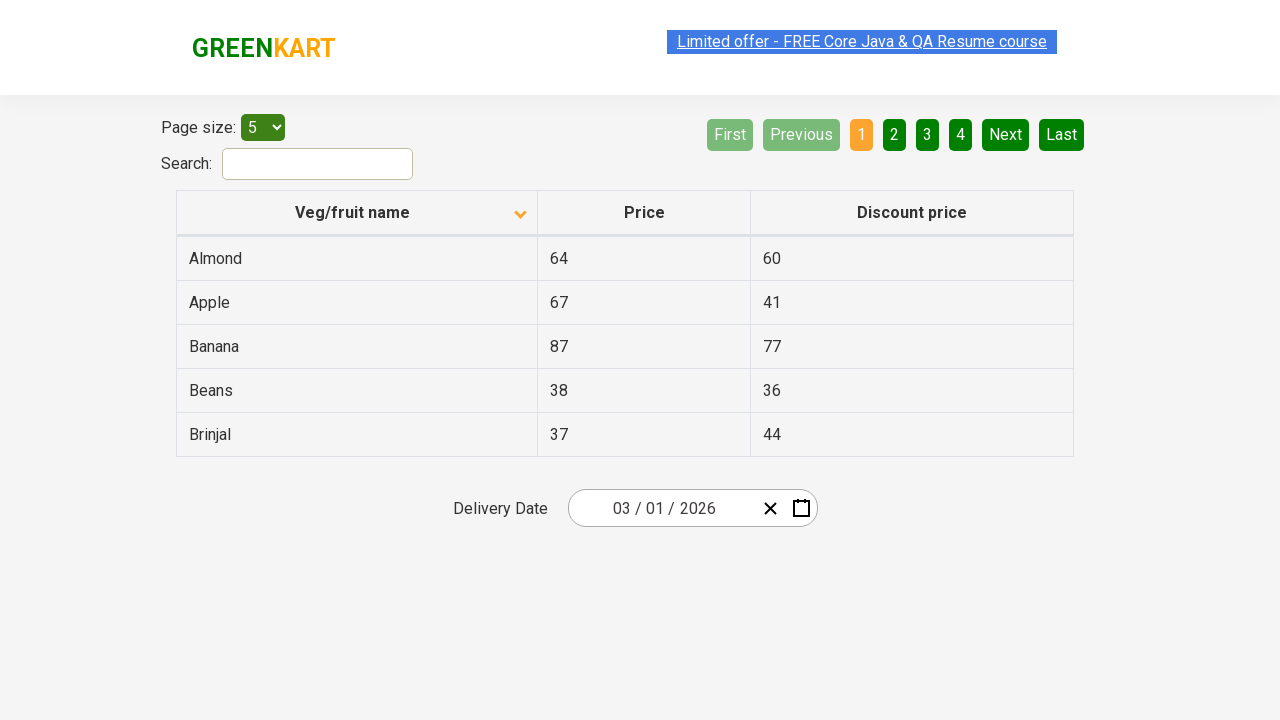

Table data loaded after sorting
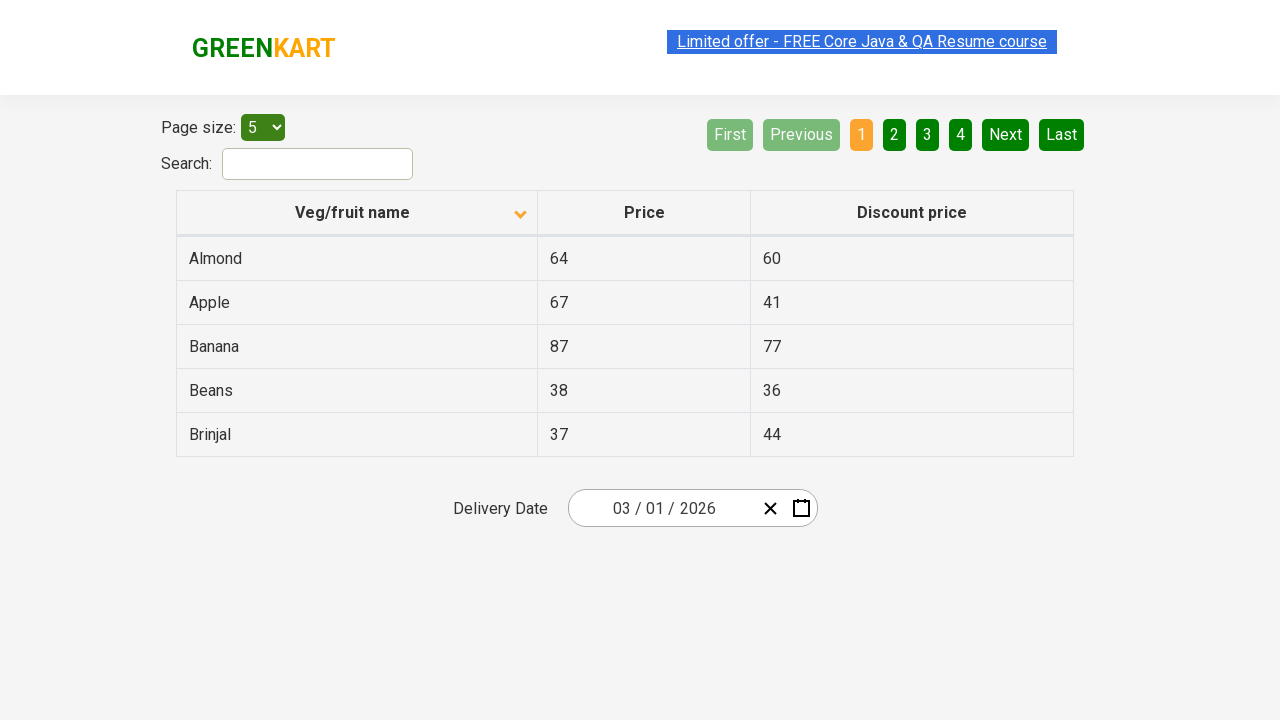

Retrieved all elements from first column
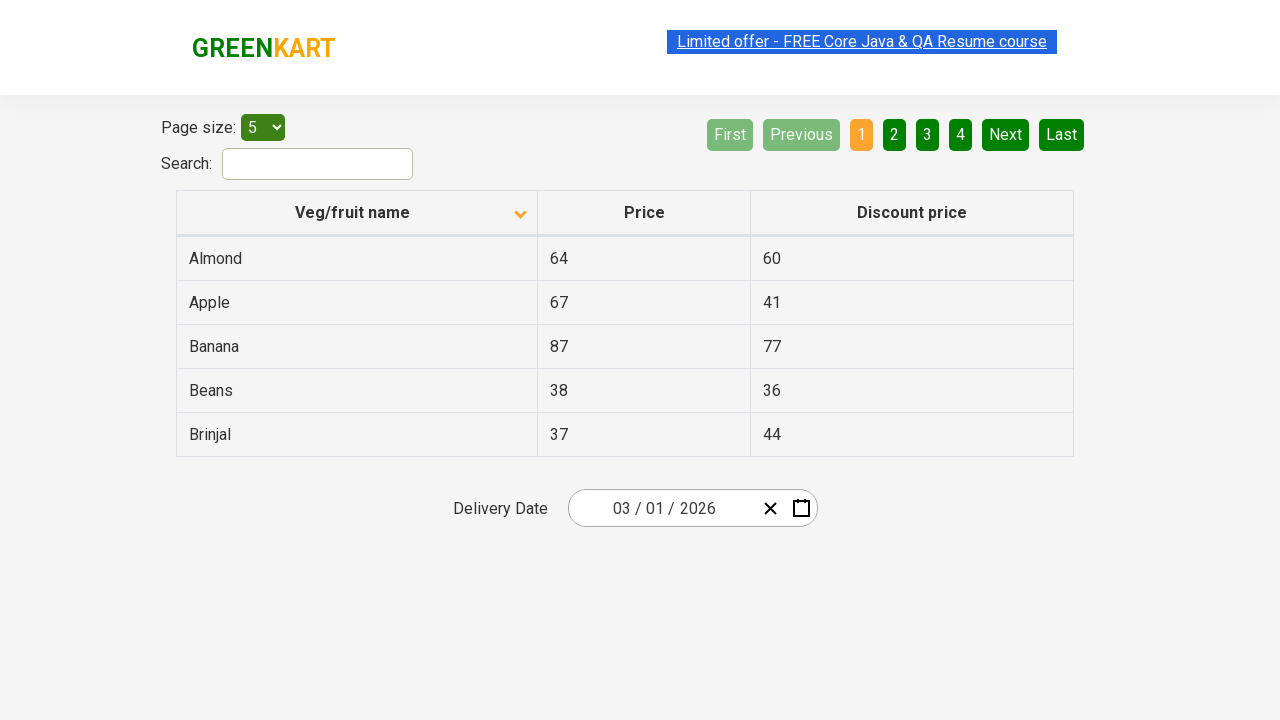

Extracted text content from 5 column items
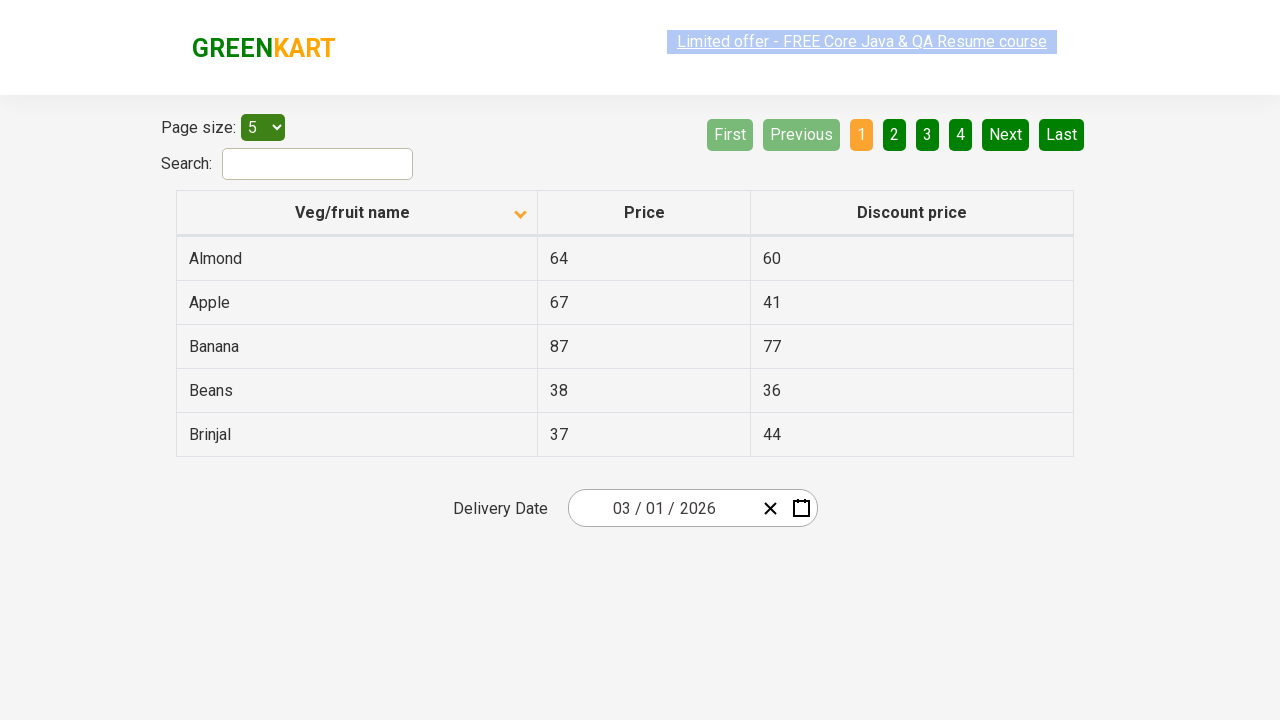

Created sorted copy of the column items
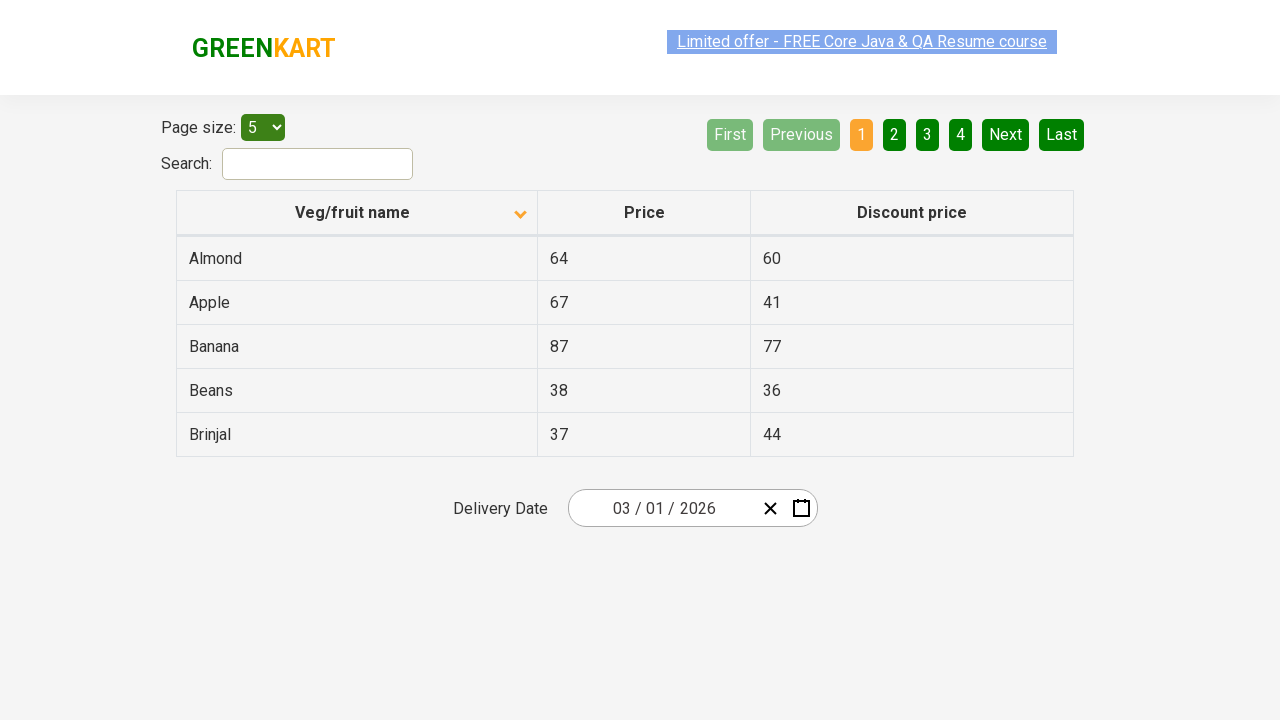

Verified that column items are sorted in ascending order
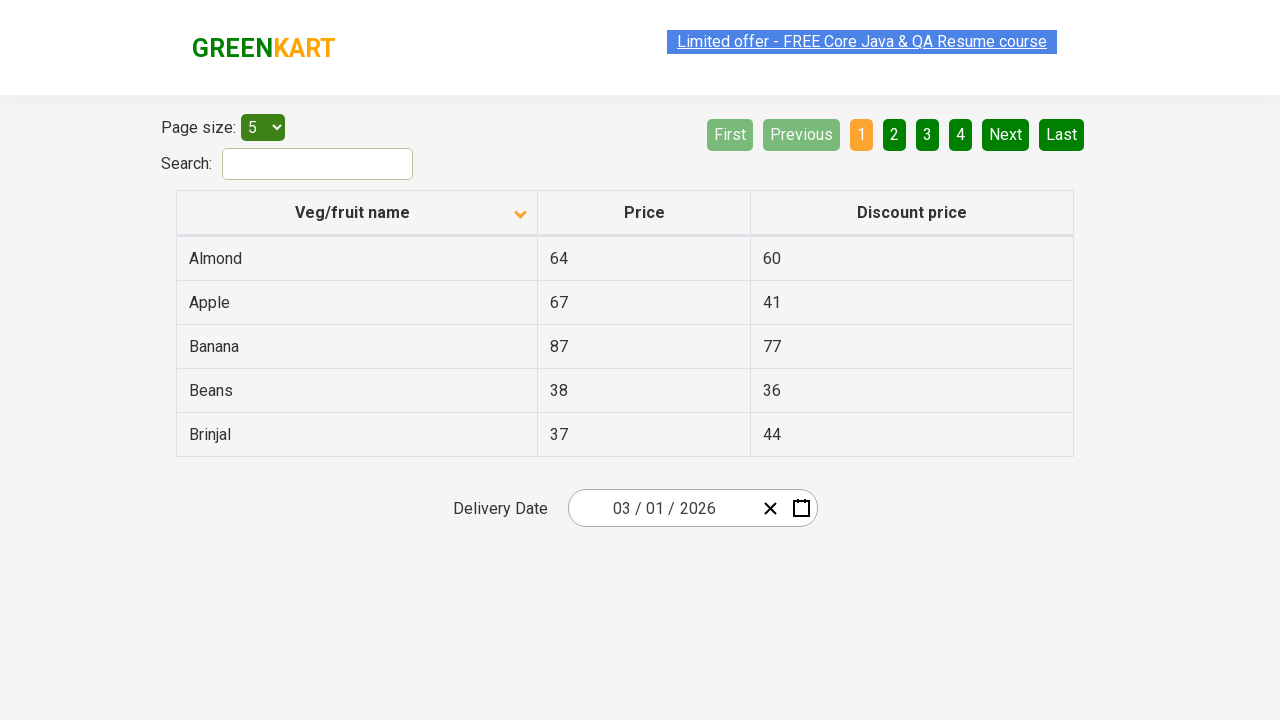

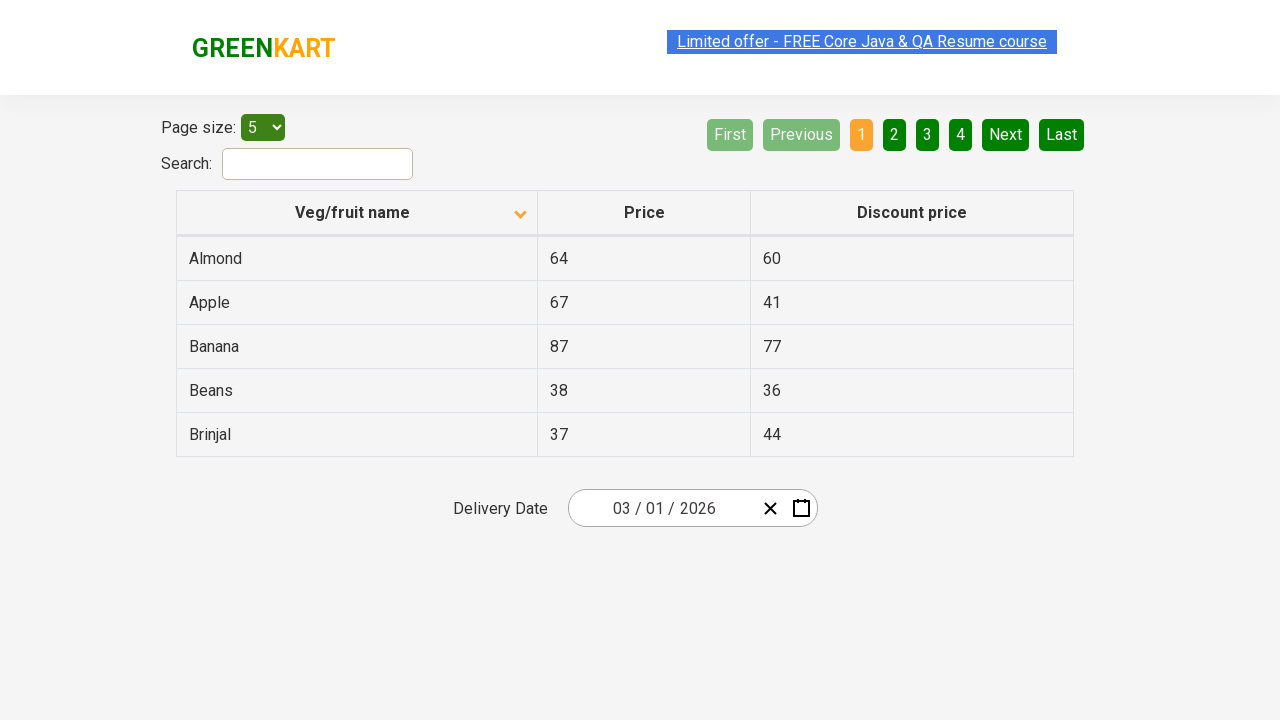